Tests enable/disable functionality of input field

Starting URL: https://codenboxautomationlab.com/practice/

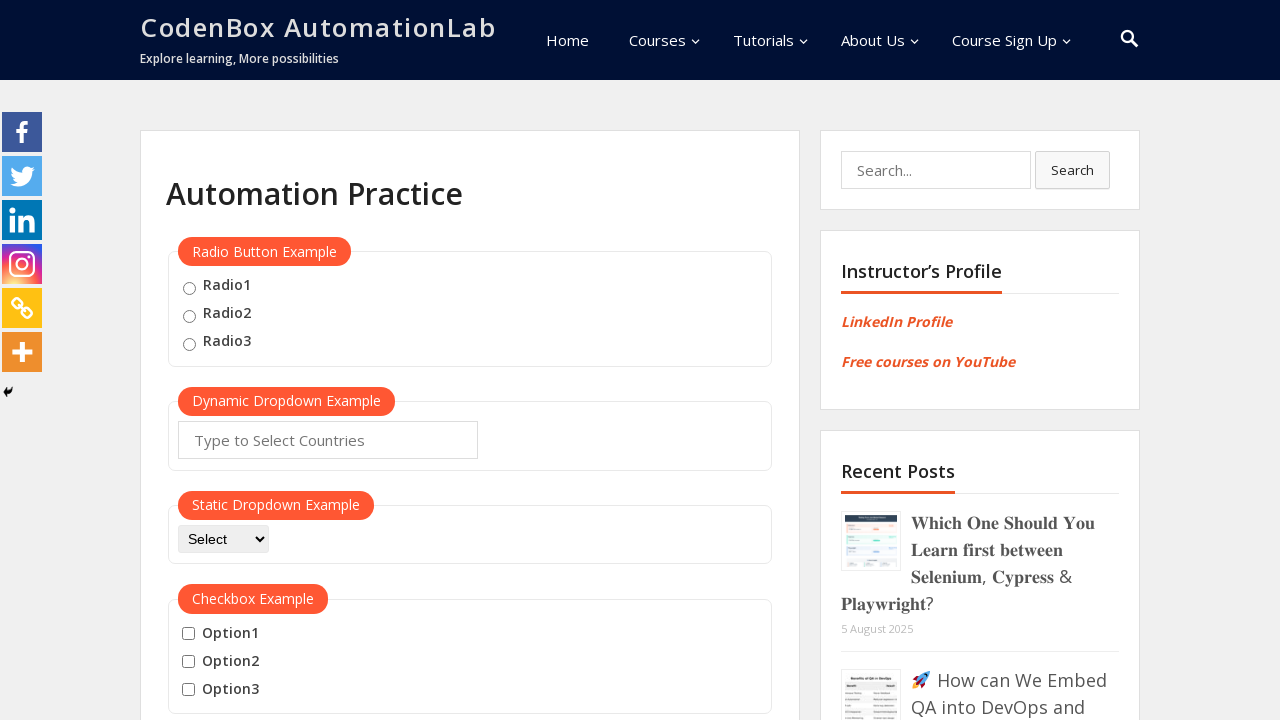

Clicked disable button to disable the input field at (217, 361) on #disabled-button
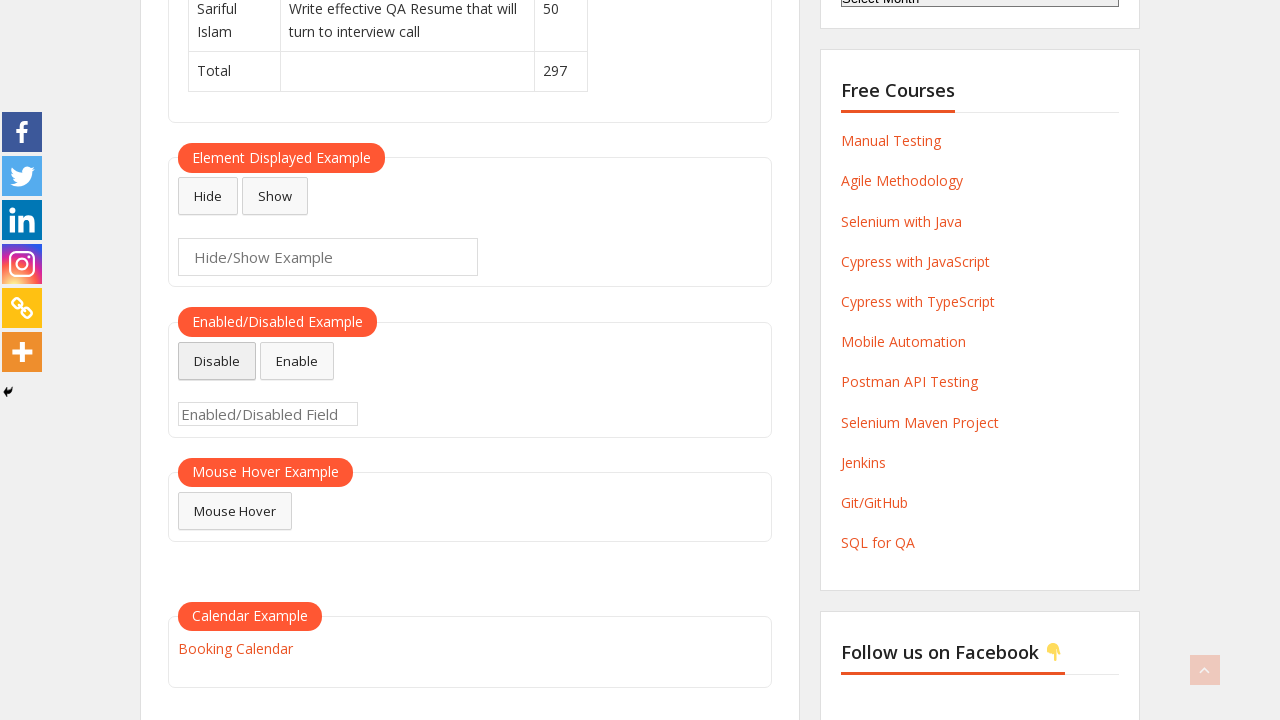

Clicked enable button to enable the input field at (297, 361) on #enabled-button
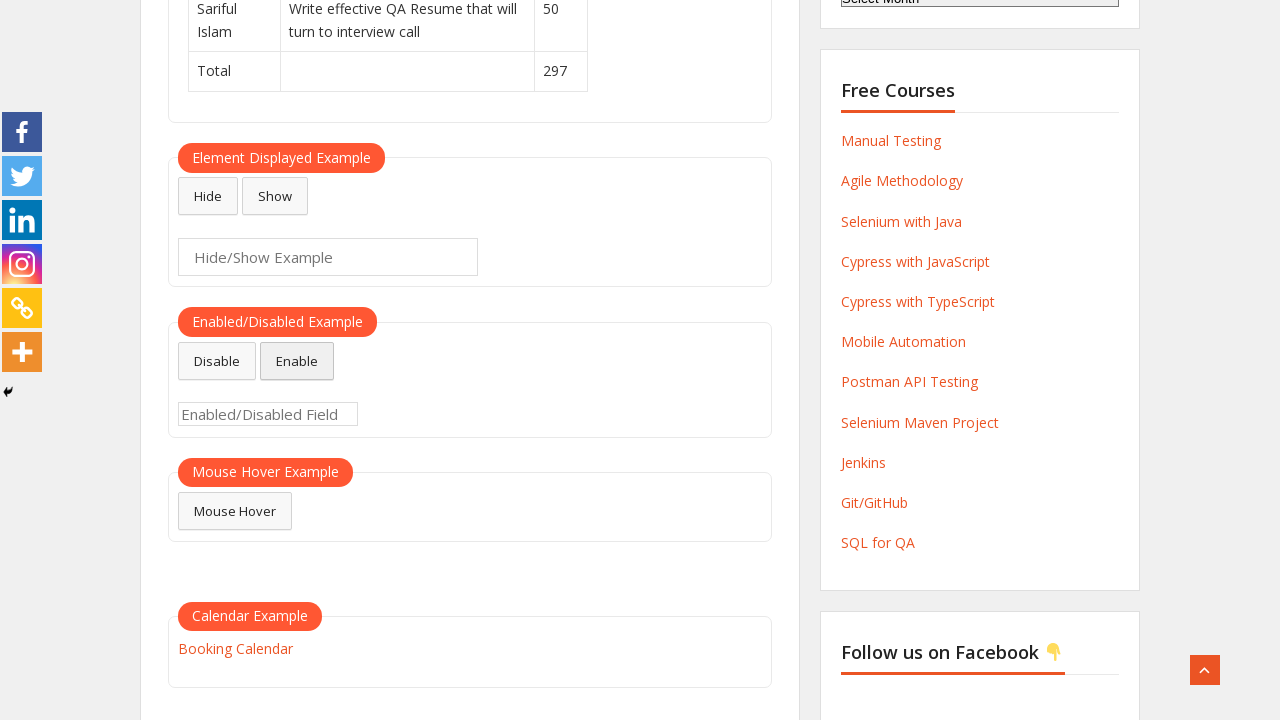

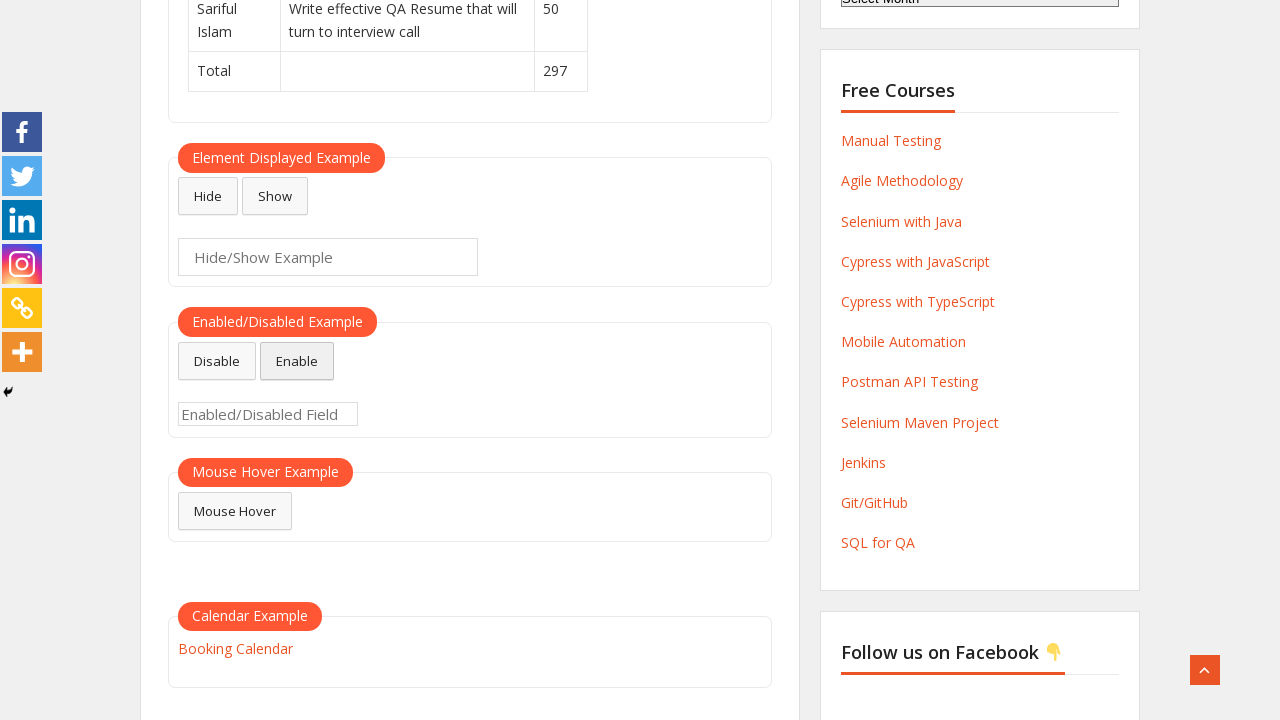